Clicks the "Get started" link on Playwright documentation site and verifies the Installation heading is visible

Starting URL: https://playwright.dev/

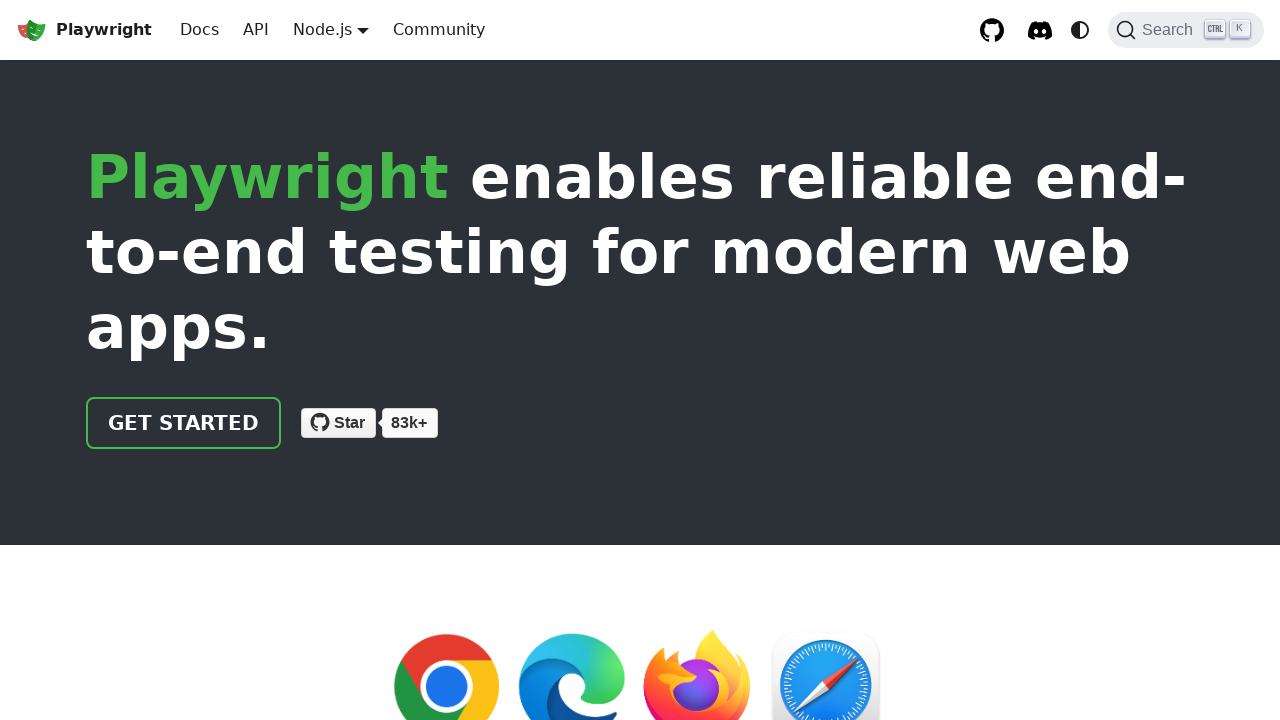

Clicked the 'Get started' link on Playwright documentation site at (184, 423) on internal:role=link[name="Get started"i]
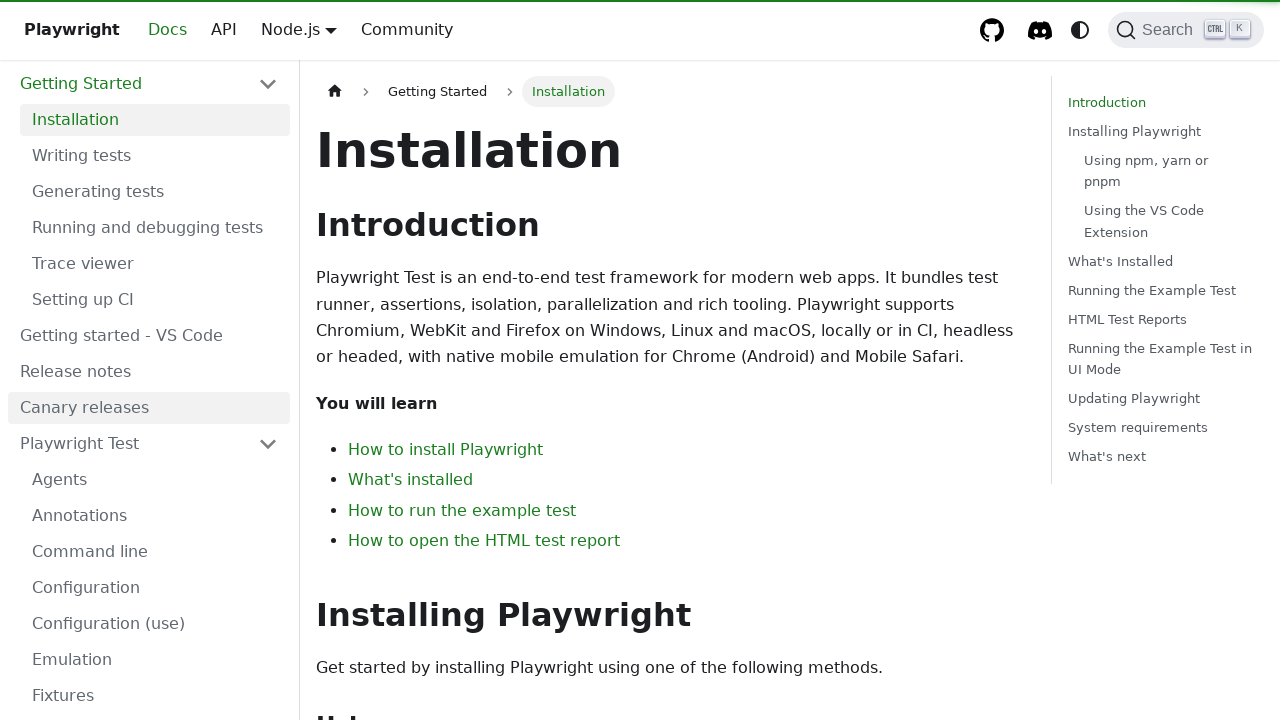

Installation heading is now visible on the page
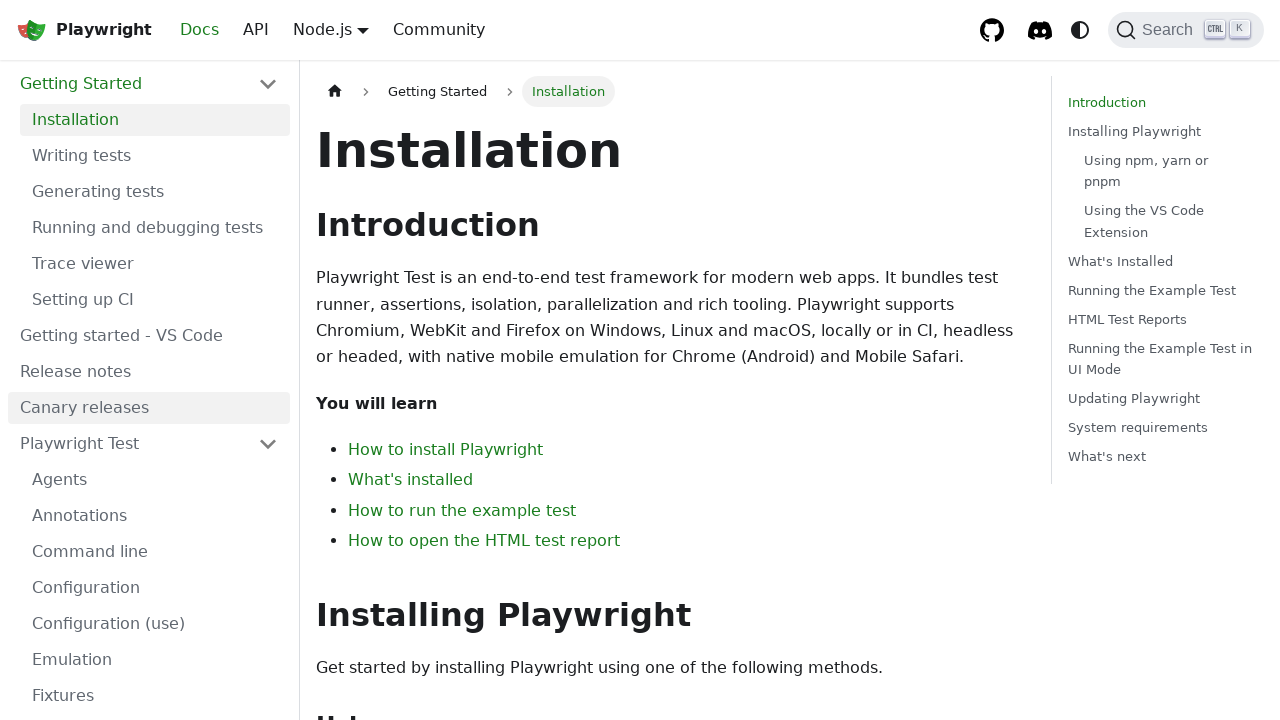

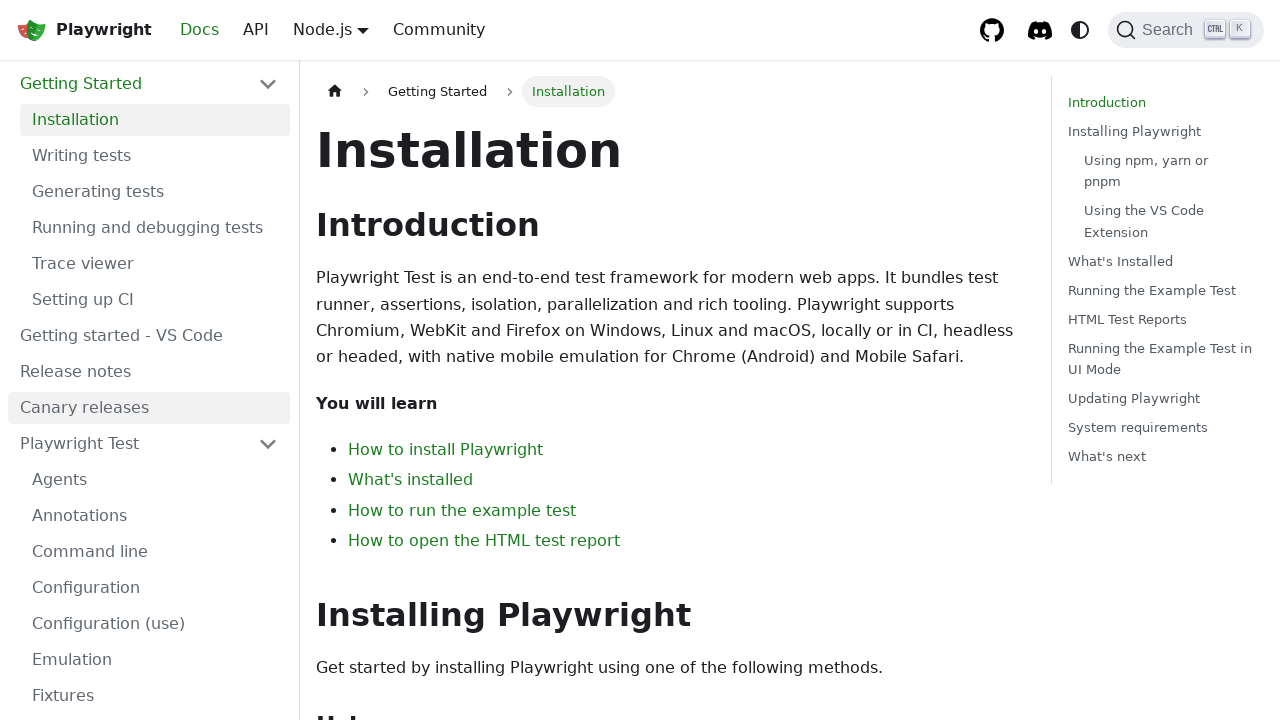